Tests navigation to Browse Languages page and verifies the table headers are present

Starting URL: http://www.99-bottles-of-beer.net/

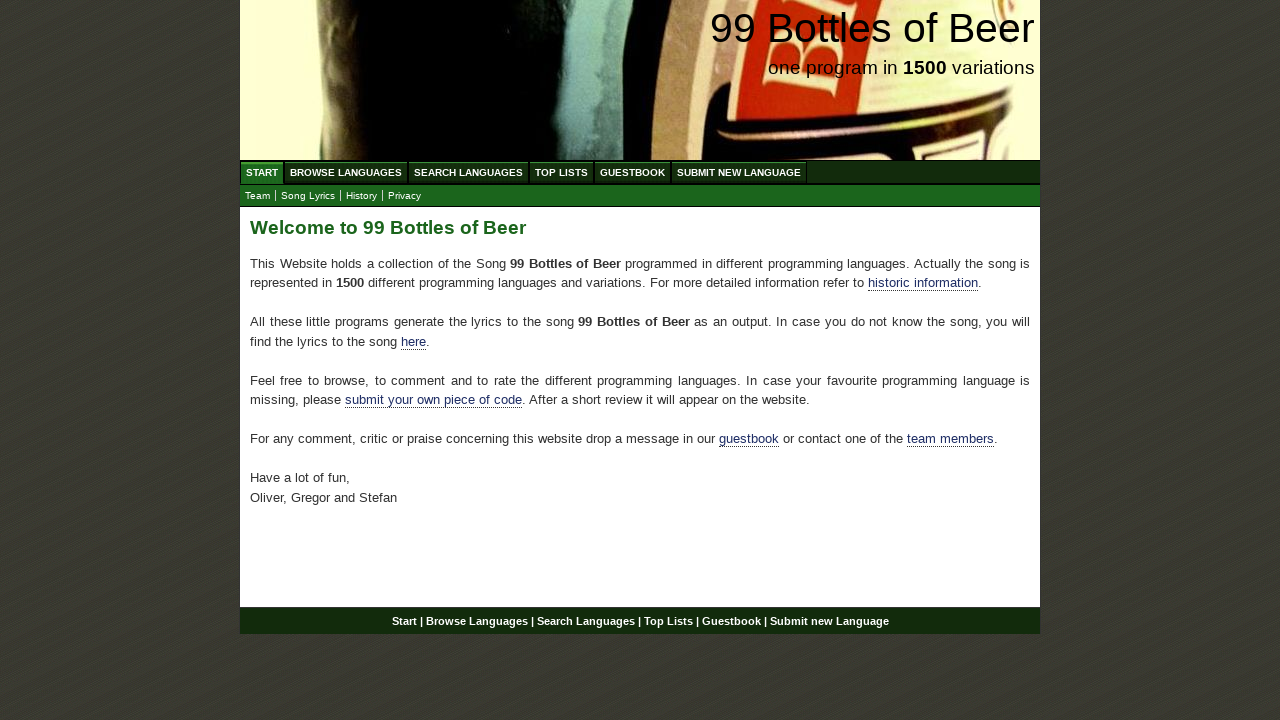

Clicked on 'Browse Languages' menu link at (346, 172) on xpath=//ul[@id='menu']/li/a[@href='/abc.html']
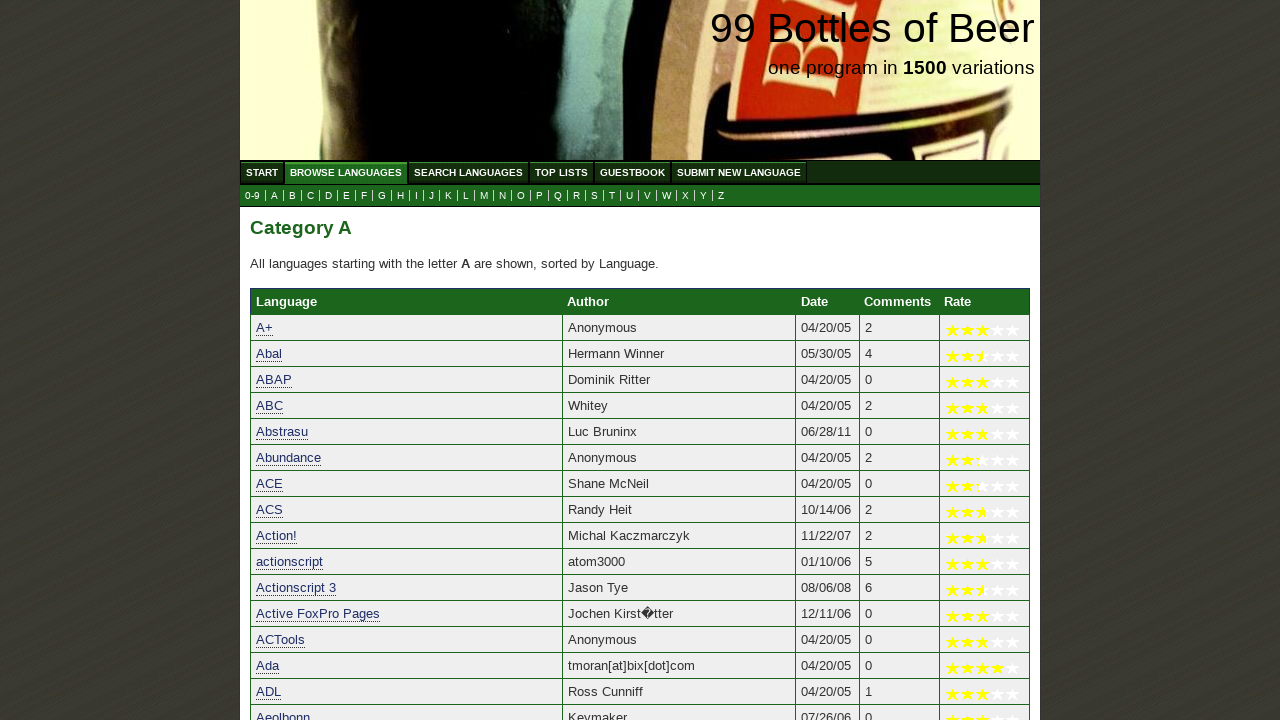

Table headers loaded and verified on Browse Languages page
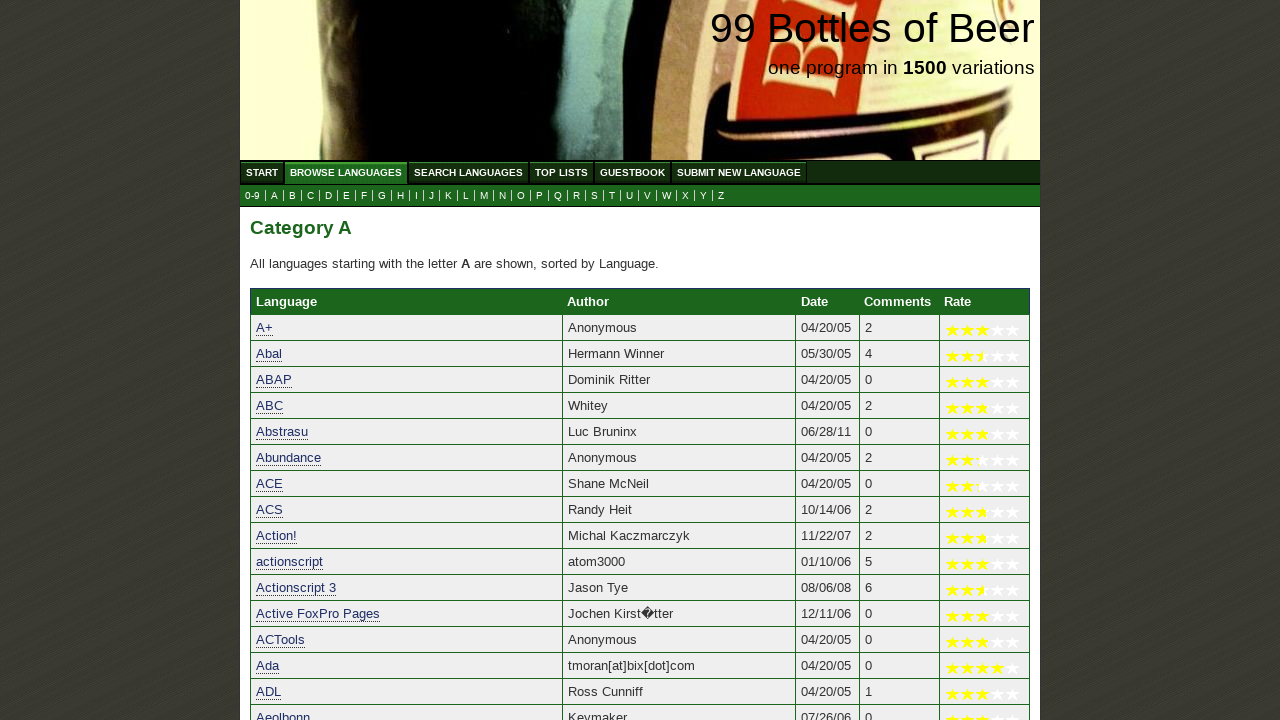

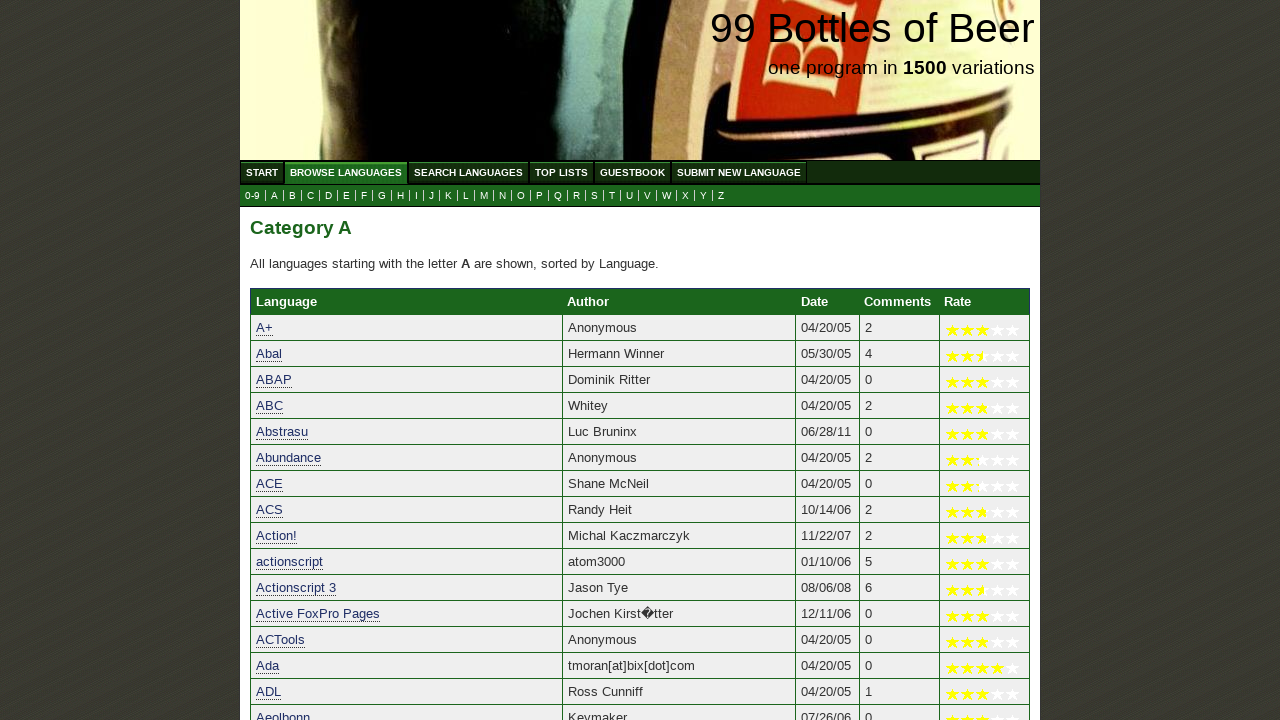